Tests the Florida Department of Health enforcement actions search by selecting a board from the dropdown menu and clicking the search button to retrieve results.

Starting URL: https://mqa-internet.doh.state.fl.us/MQASearchServices/EnforcementActionsPractitioner

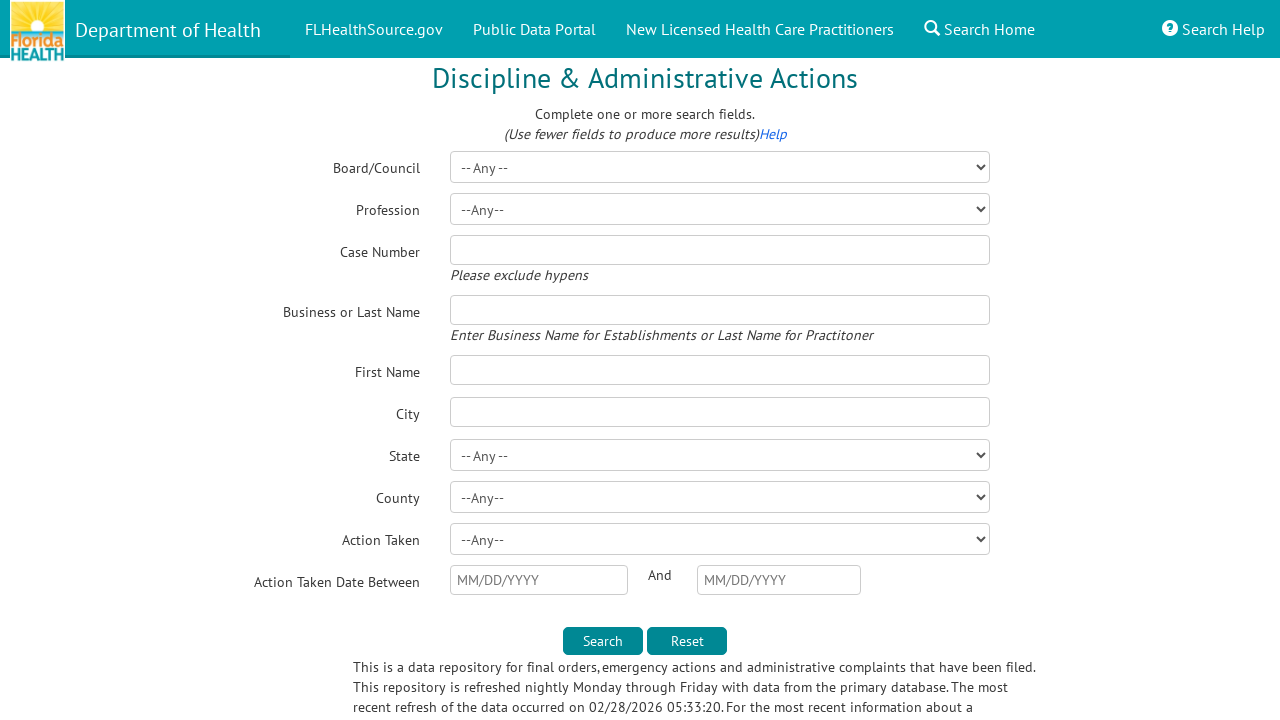

Board dropdown selector loaded
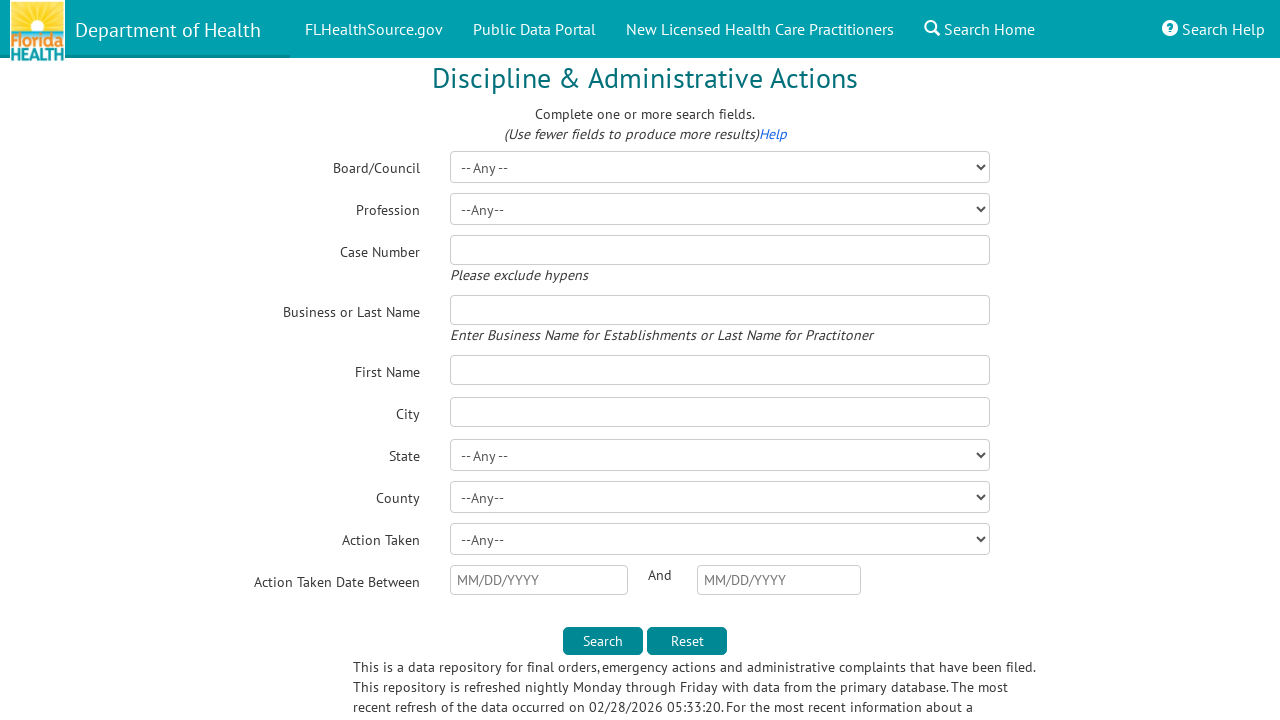

Selected board option '15' from dropdown menu on #BoardDD
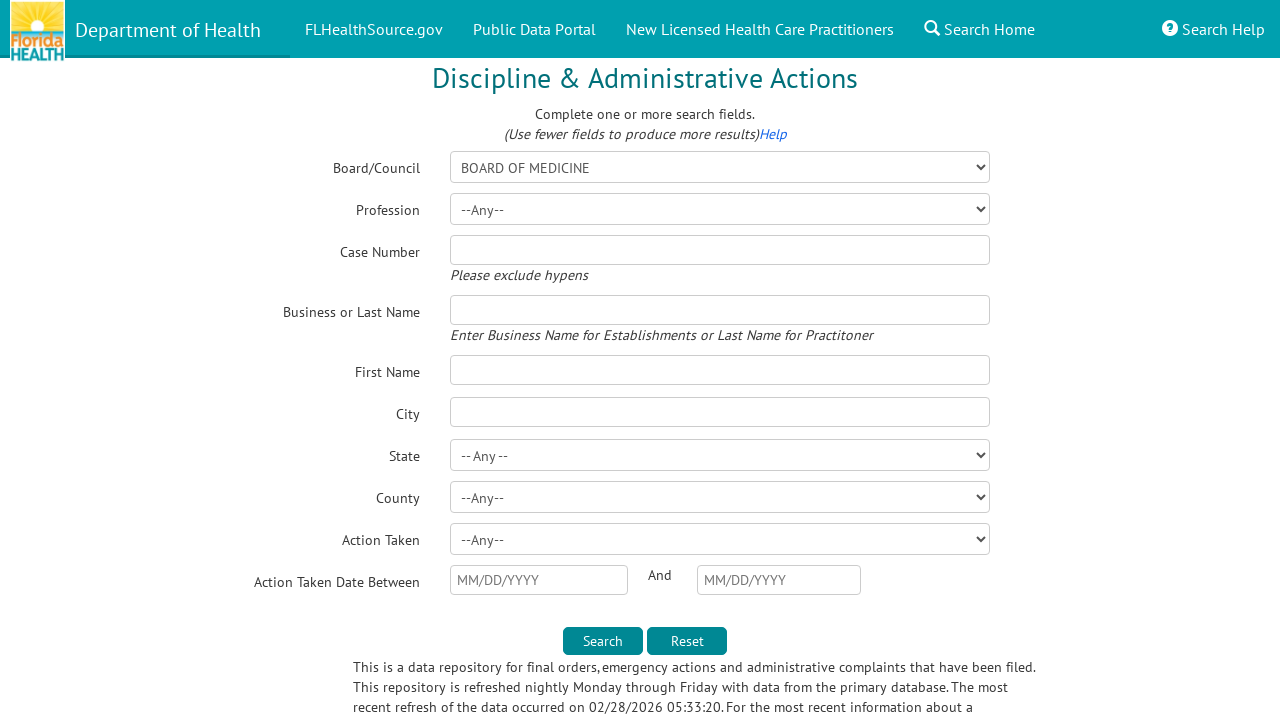

Clicked search button to retrieve enforcement actions at (603, 641) on xpath=//*[@id="content"]/div/form[1]/fieldset/p/input
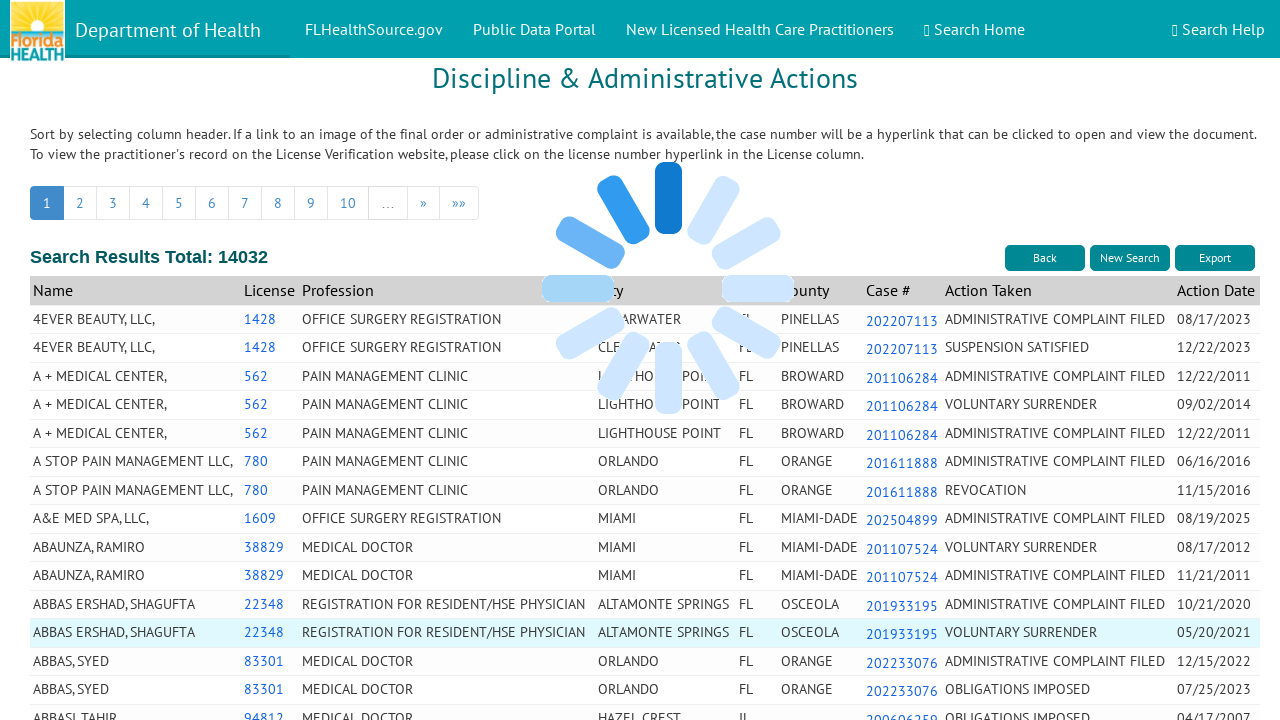

Search results loaded successfully
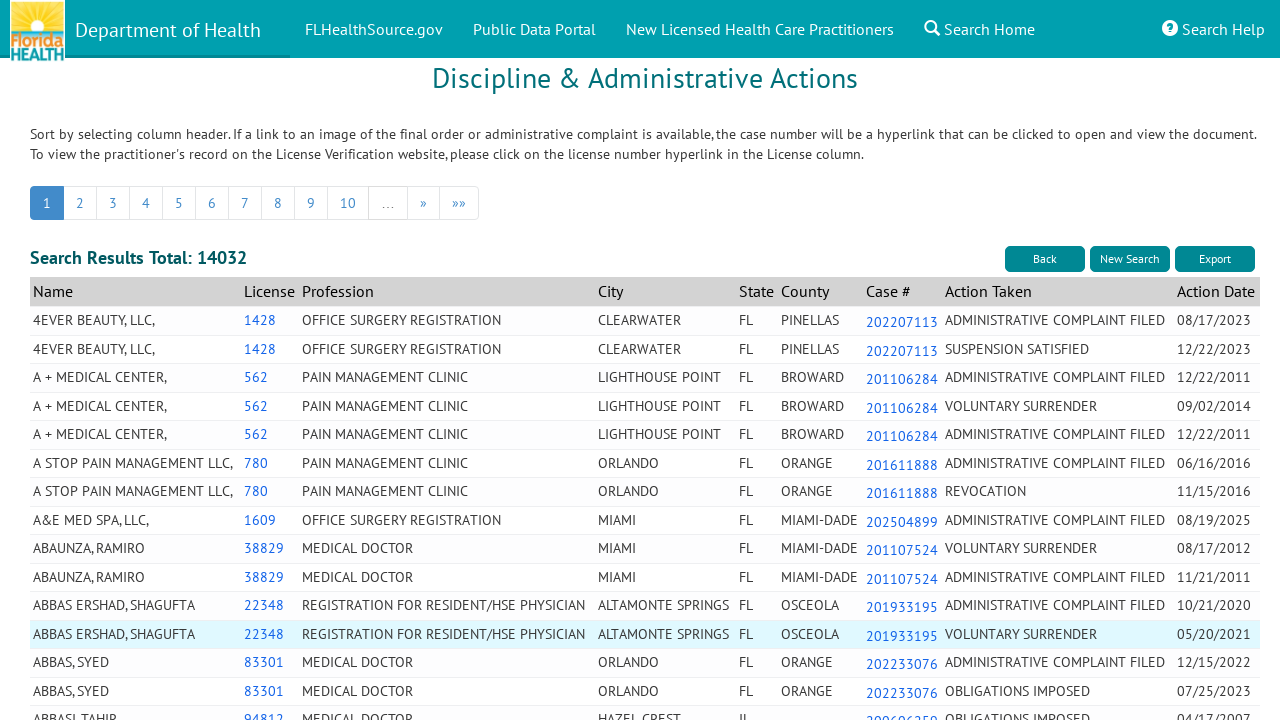

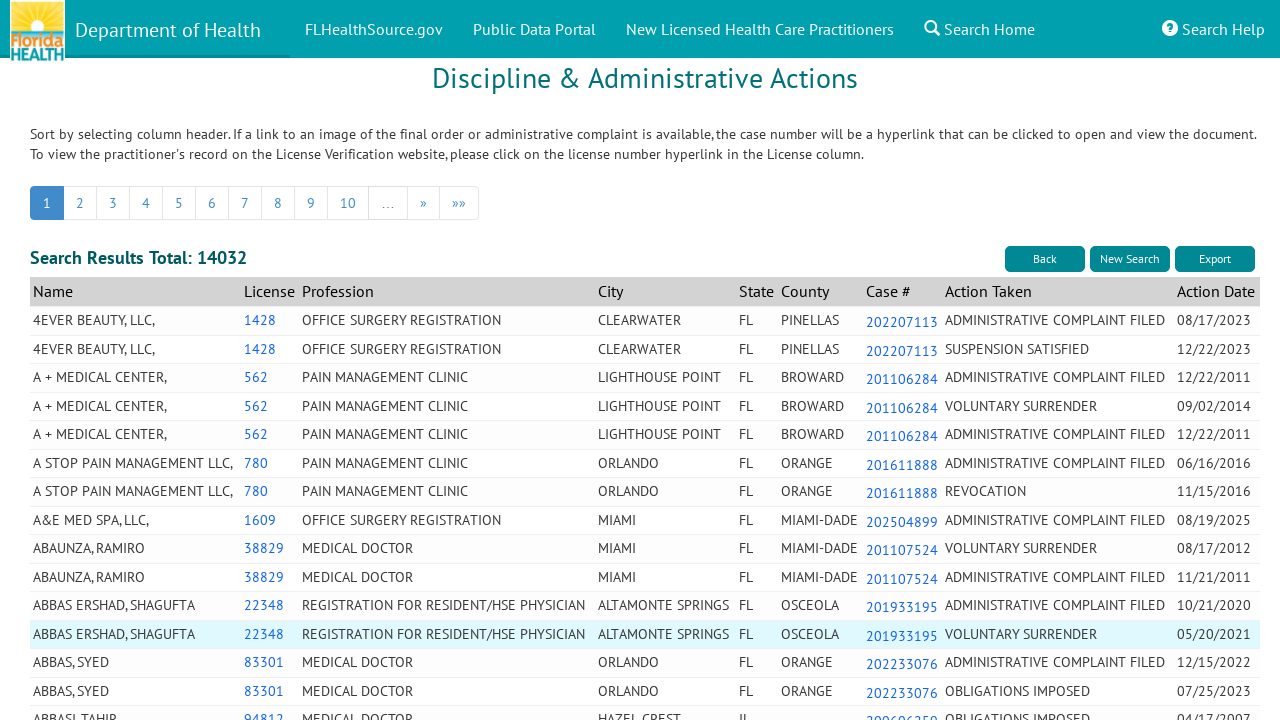